Tests browser navigation by navigating between the apply page and home page, then using back, forward, and refresh.

Starting URL: https://www.izaanschool.com/apply

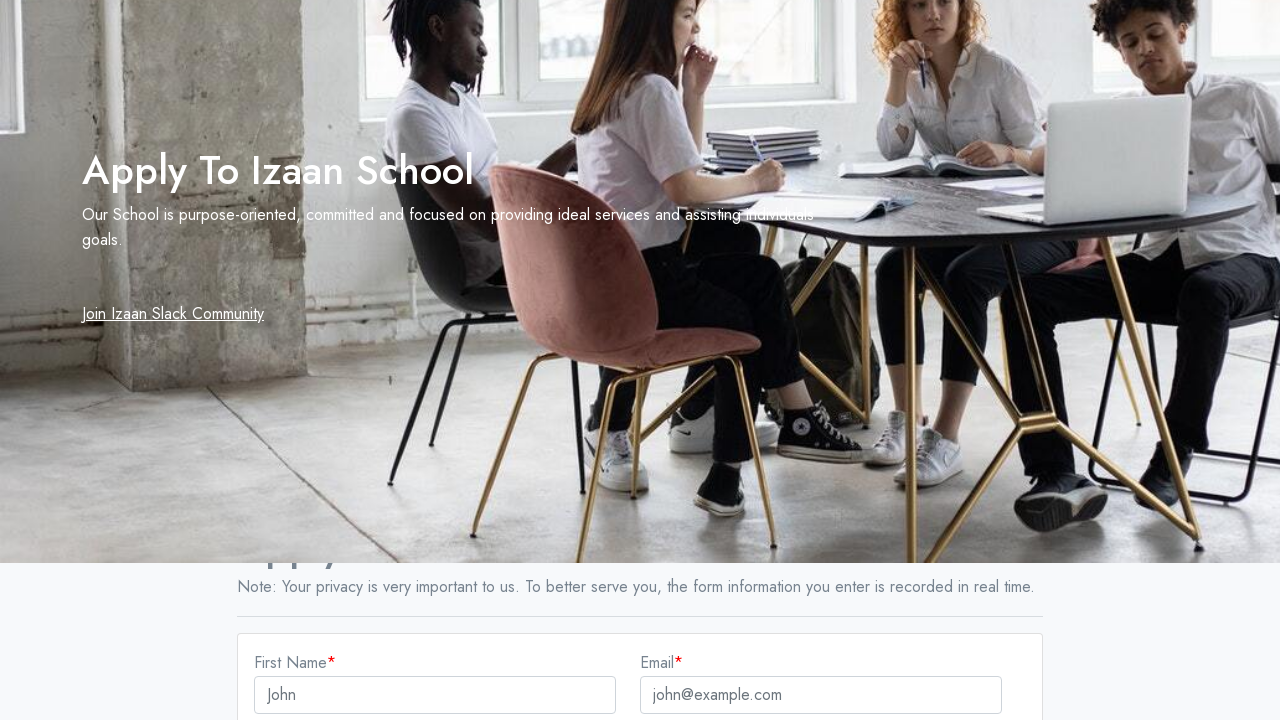

Navigated to Izaan School home page
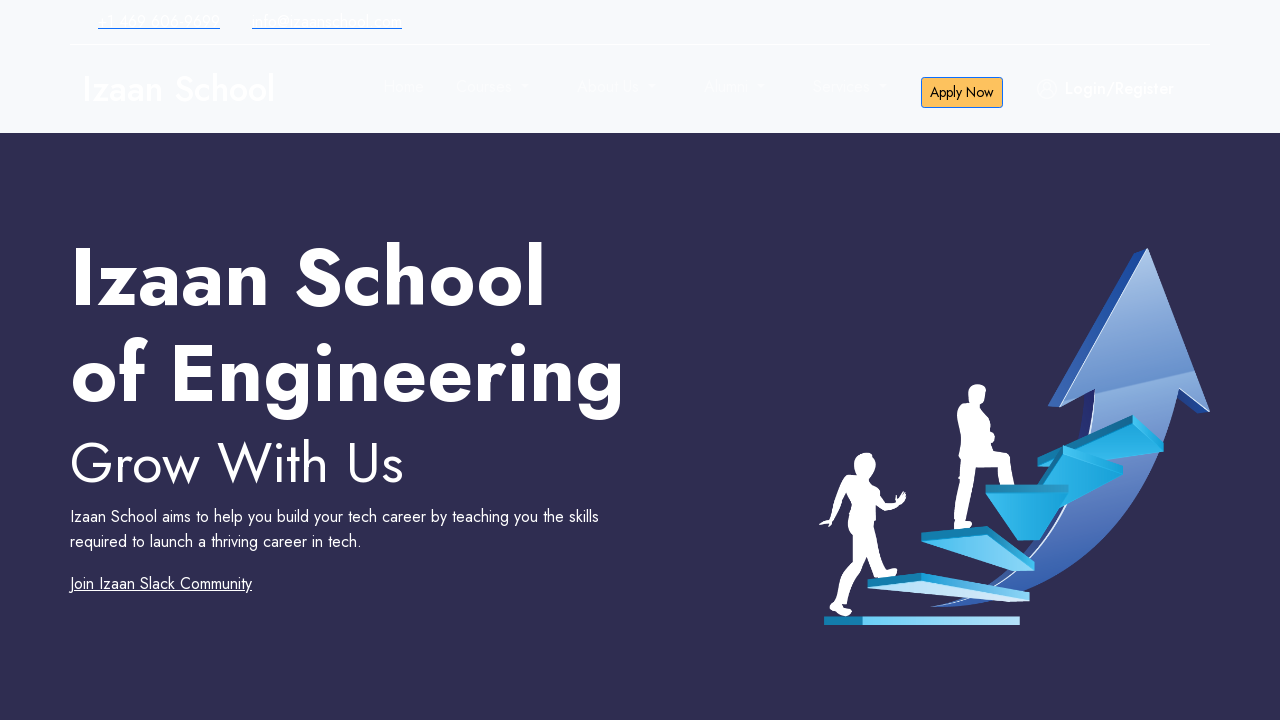

Navigated back to apply page
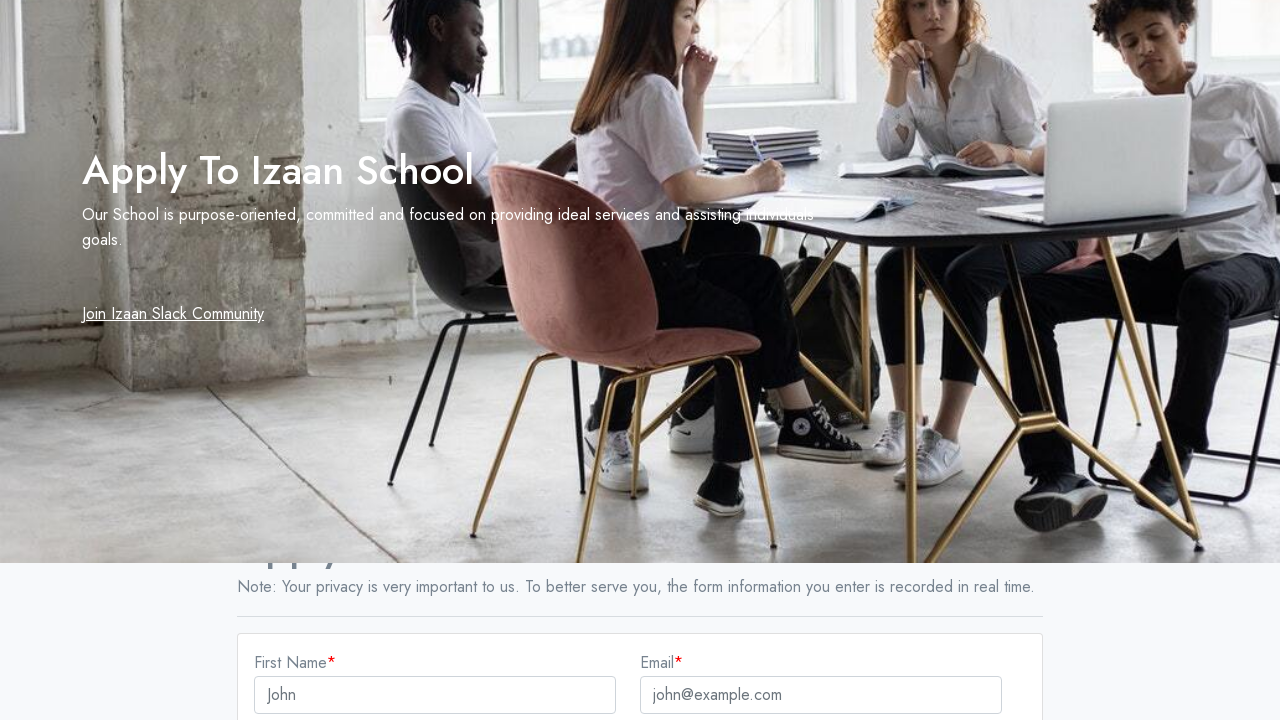

Navigated forward to home page
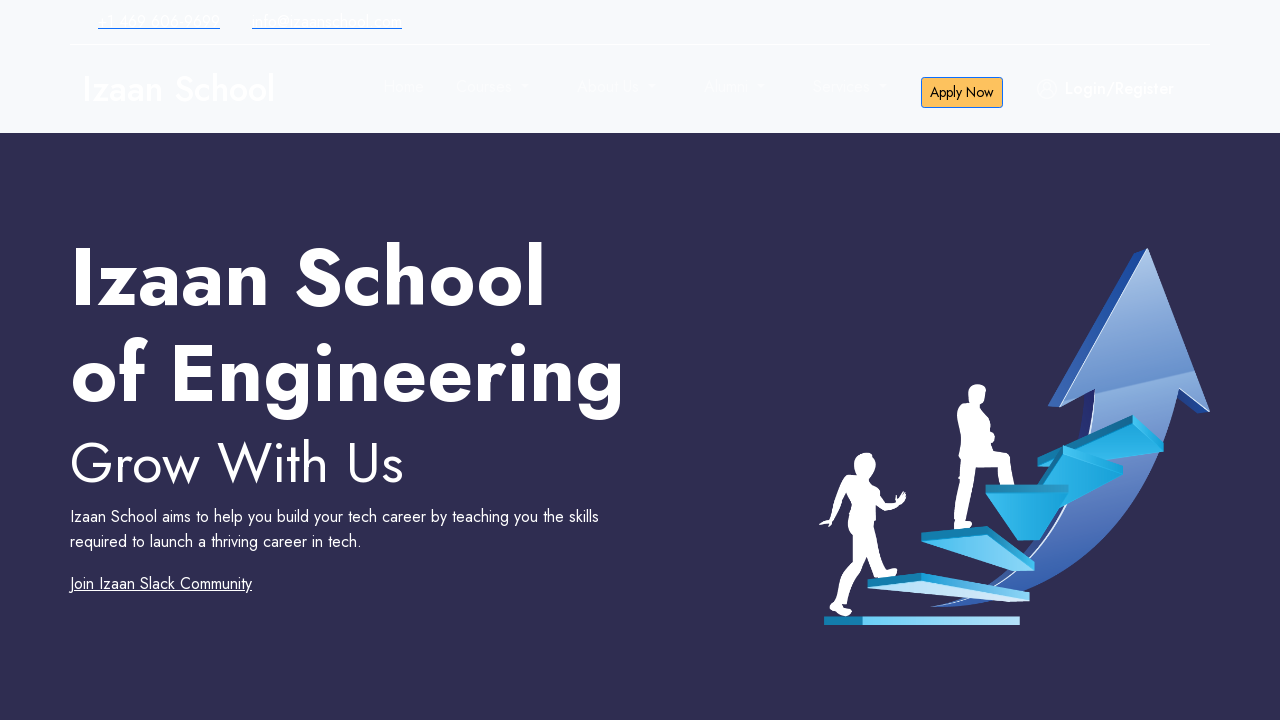

Refreshed the current page
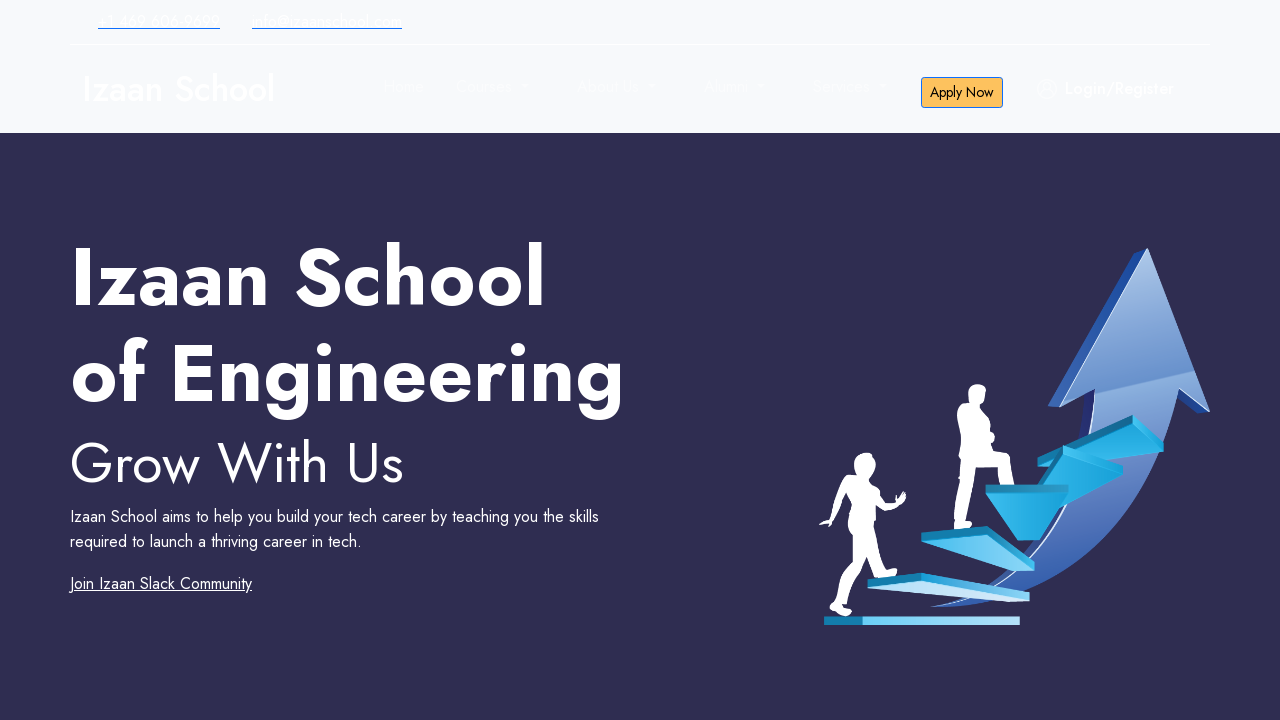

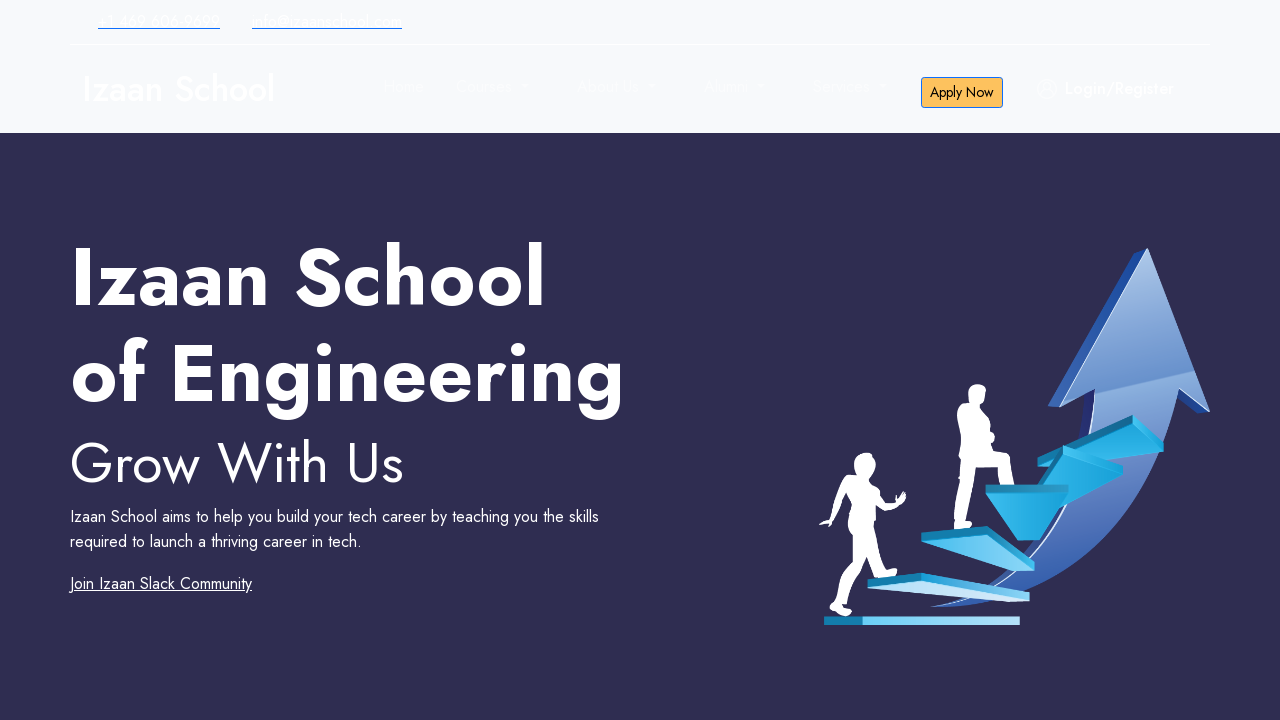